Tests drag and drop functionality by dragging an element into a droppable area and verifying the dropped text

Starting URL: http://jqueryui.com/droppable/

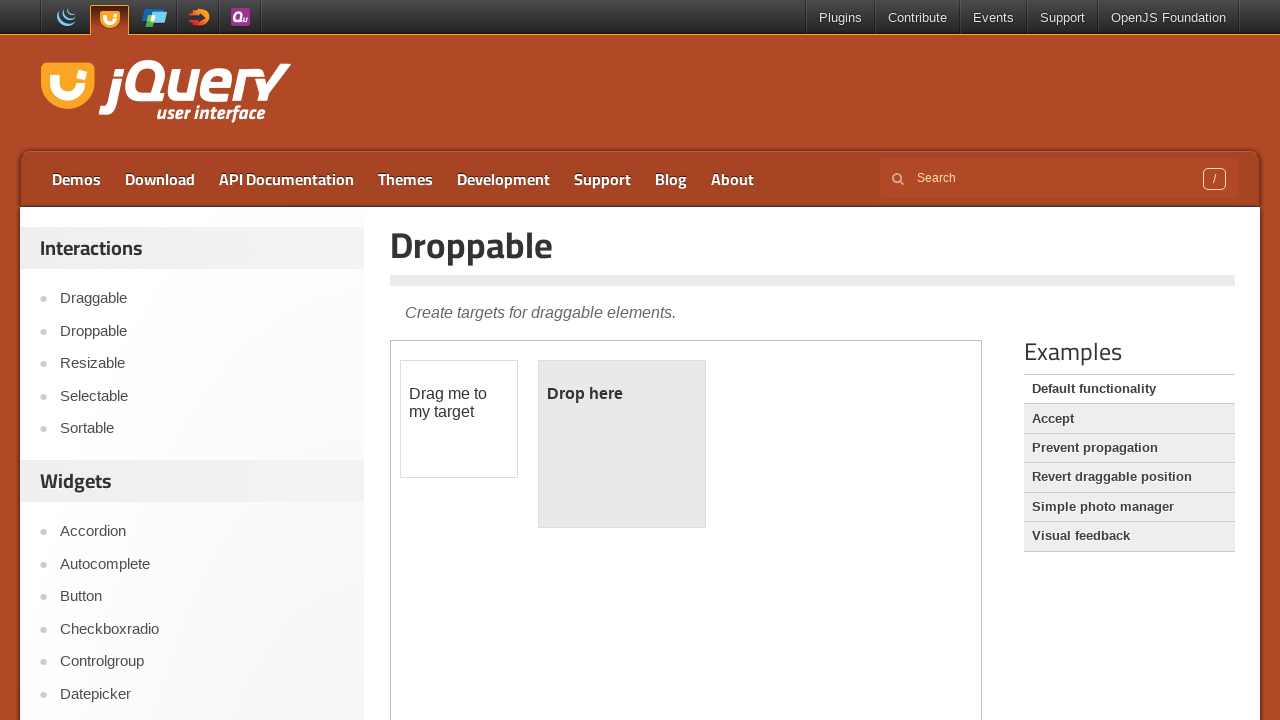

Located the demo iframe
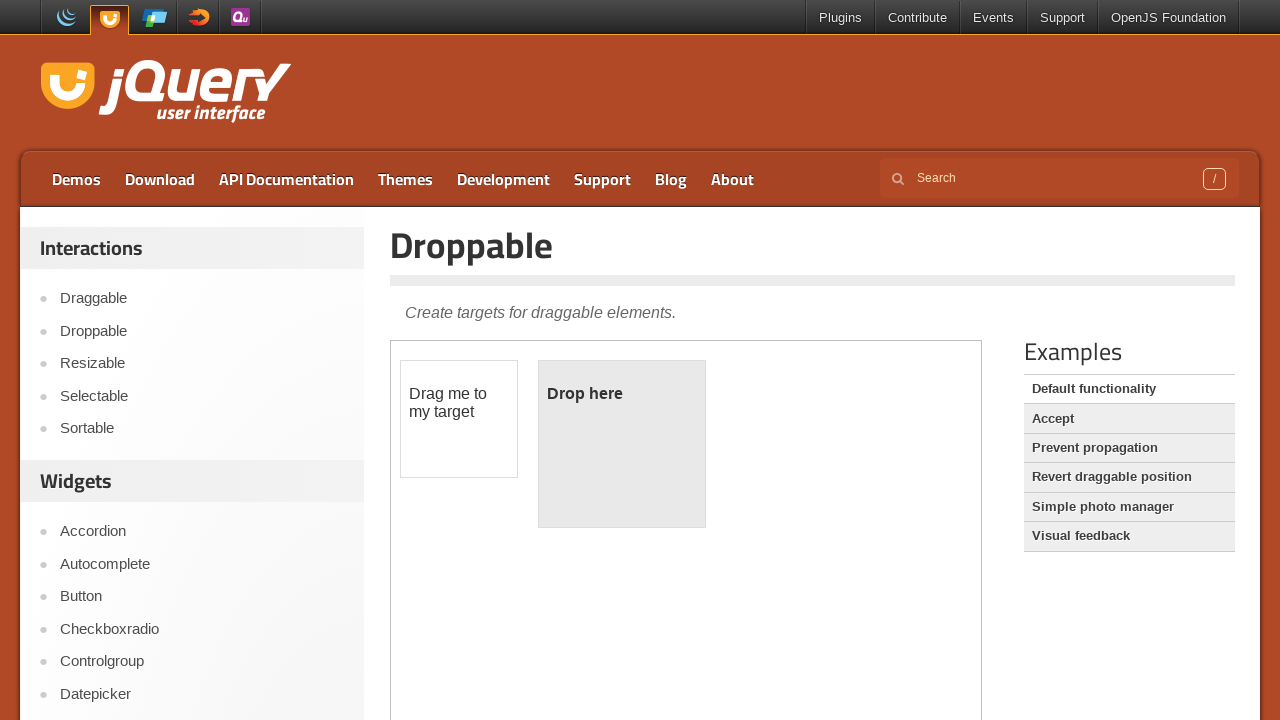

Located the draggable element
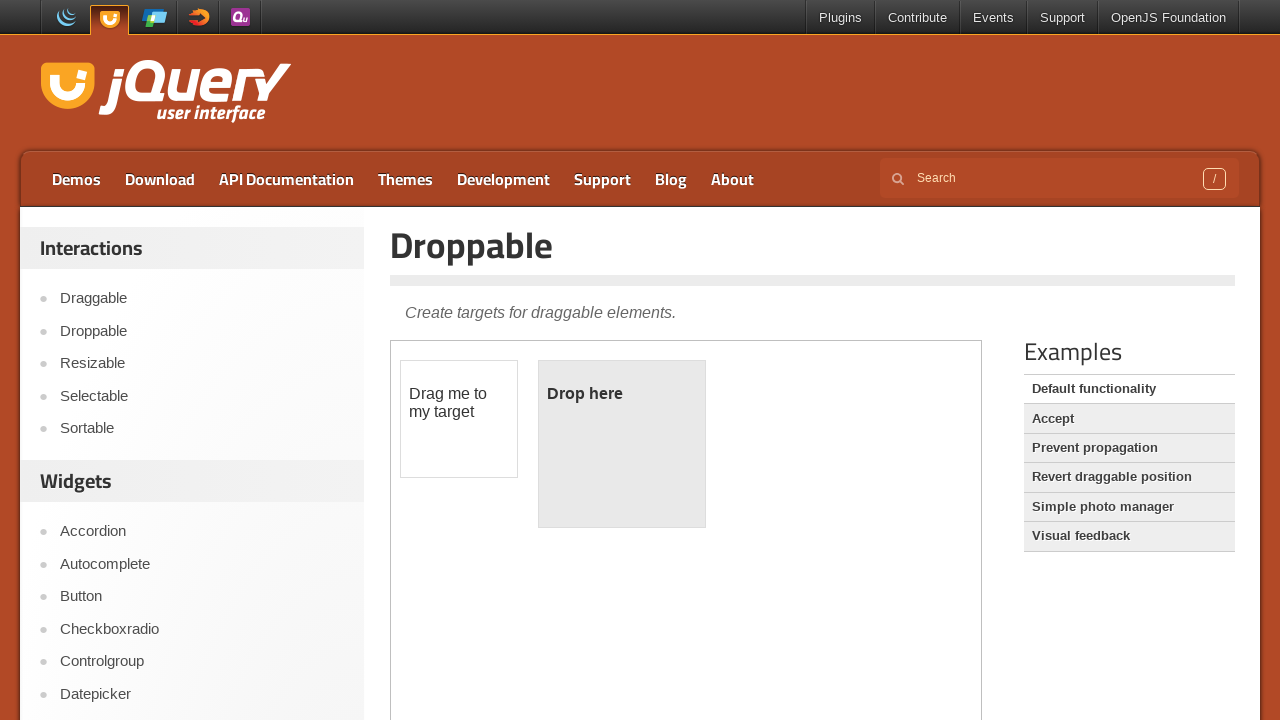

Located the droppable area
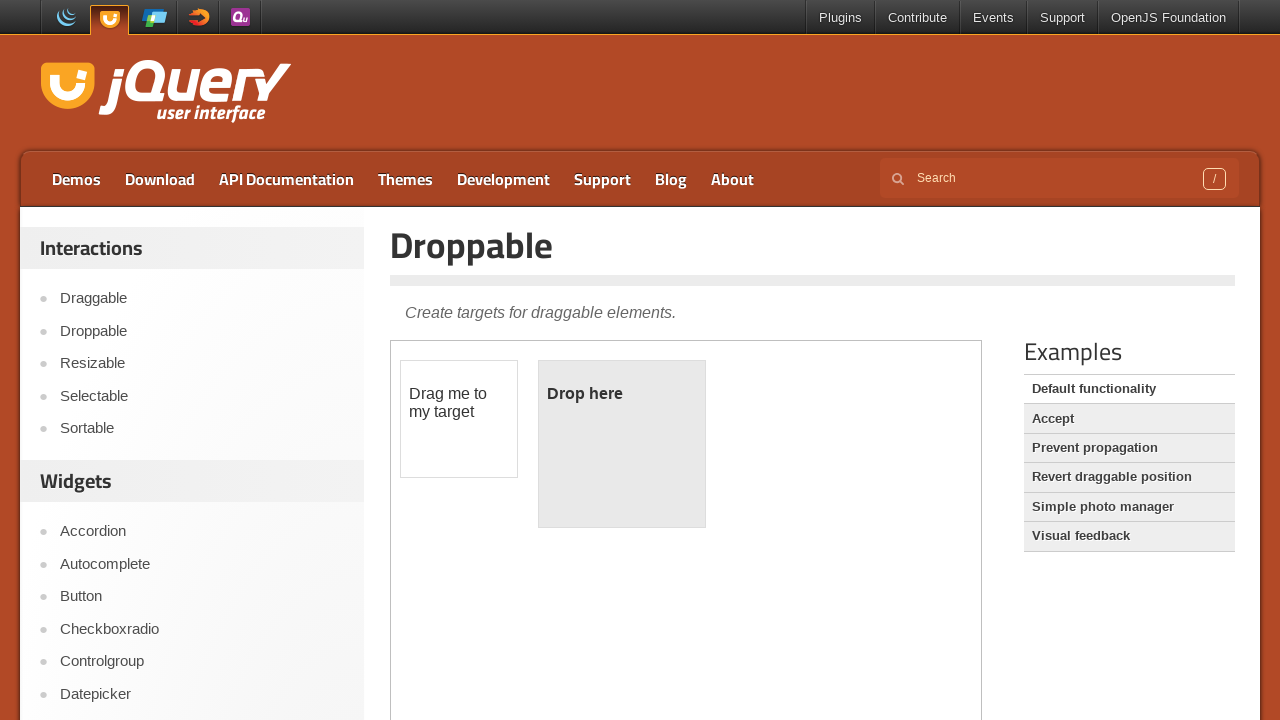

Dragged element into droppable area at (622, 444)
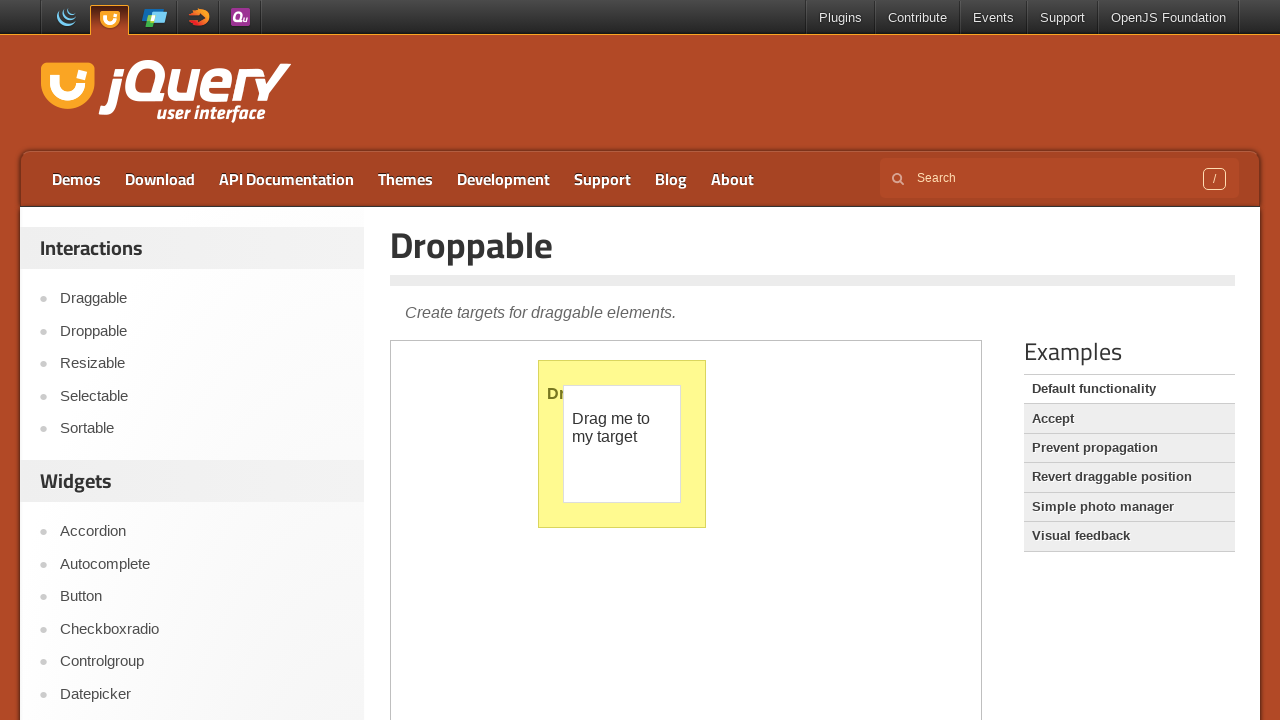

Retrieved text content from dropped element
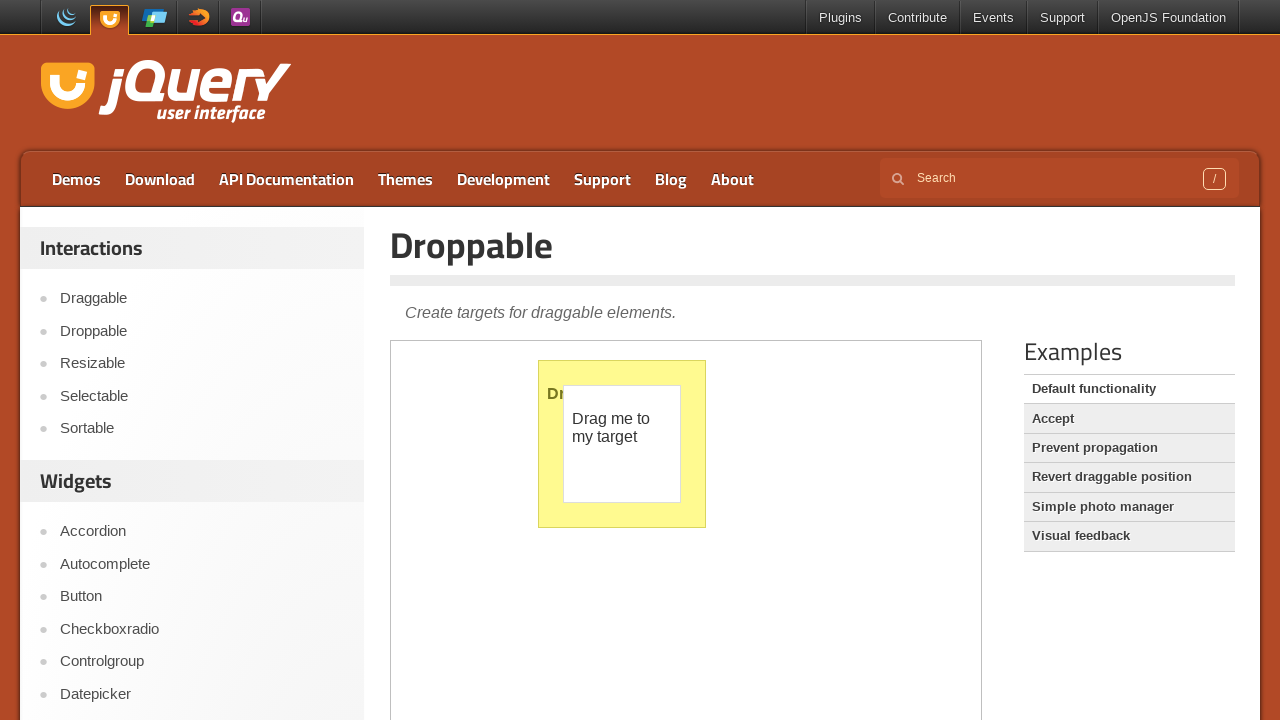

Verified dropped text equals 'Dropped!'
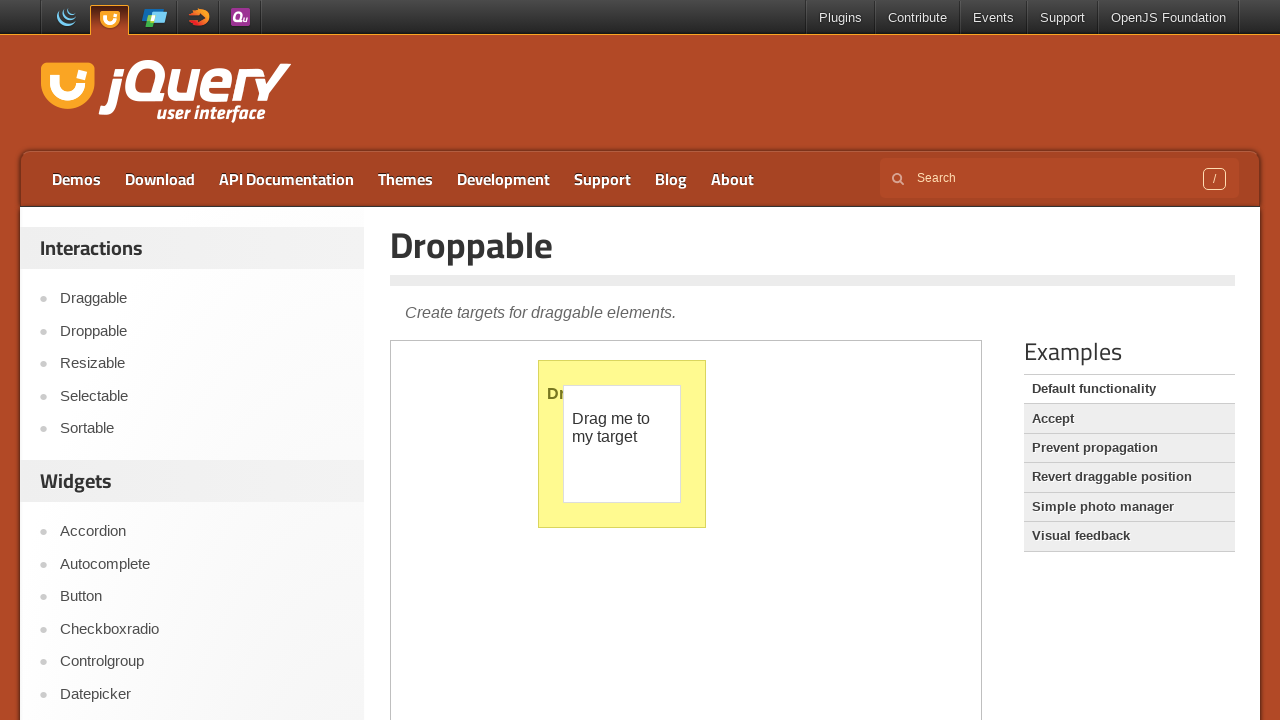

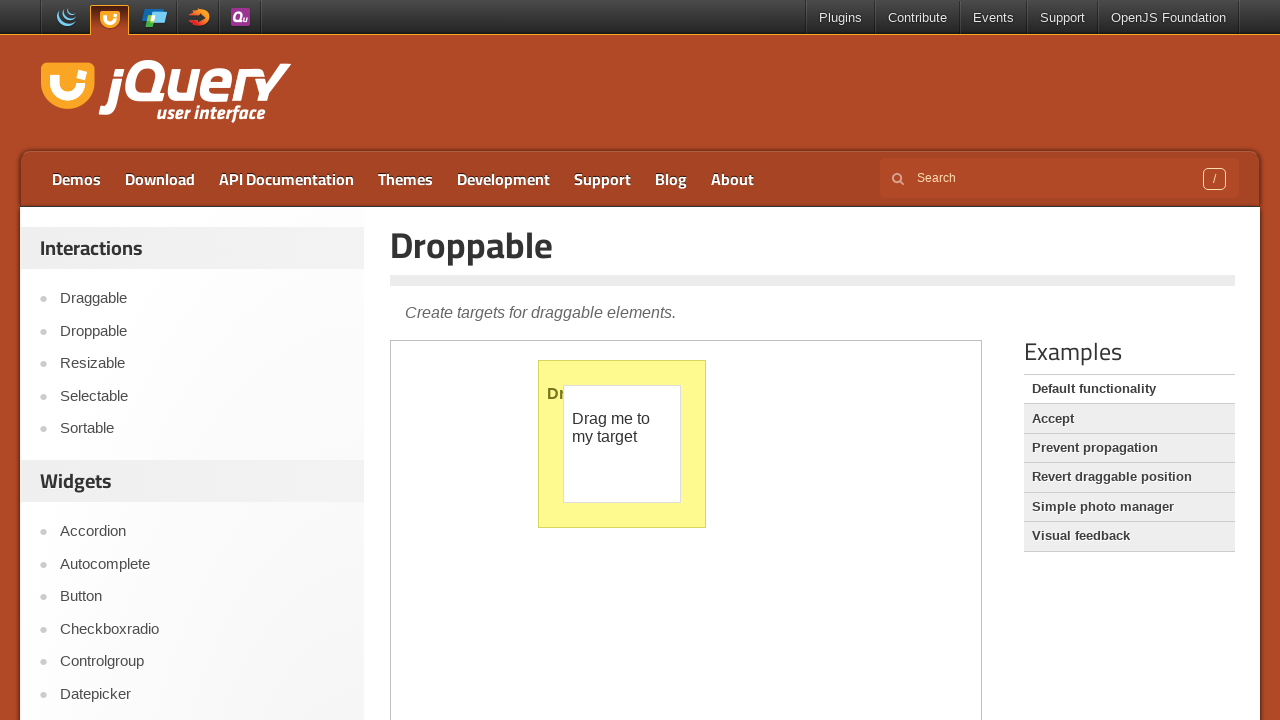